Solves a math problem on a form by extracting a value, calculating the result using a logarithmic formula, and submitting the answer along with checkbox selections

Starting URL: https://suninjuly.github.io/math.html

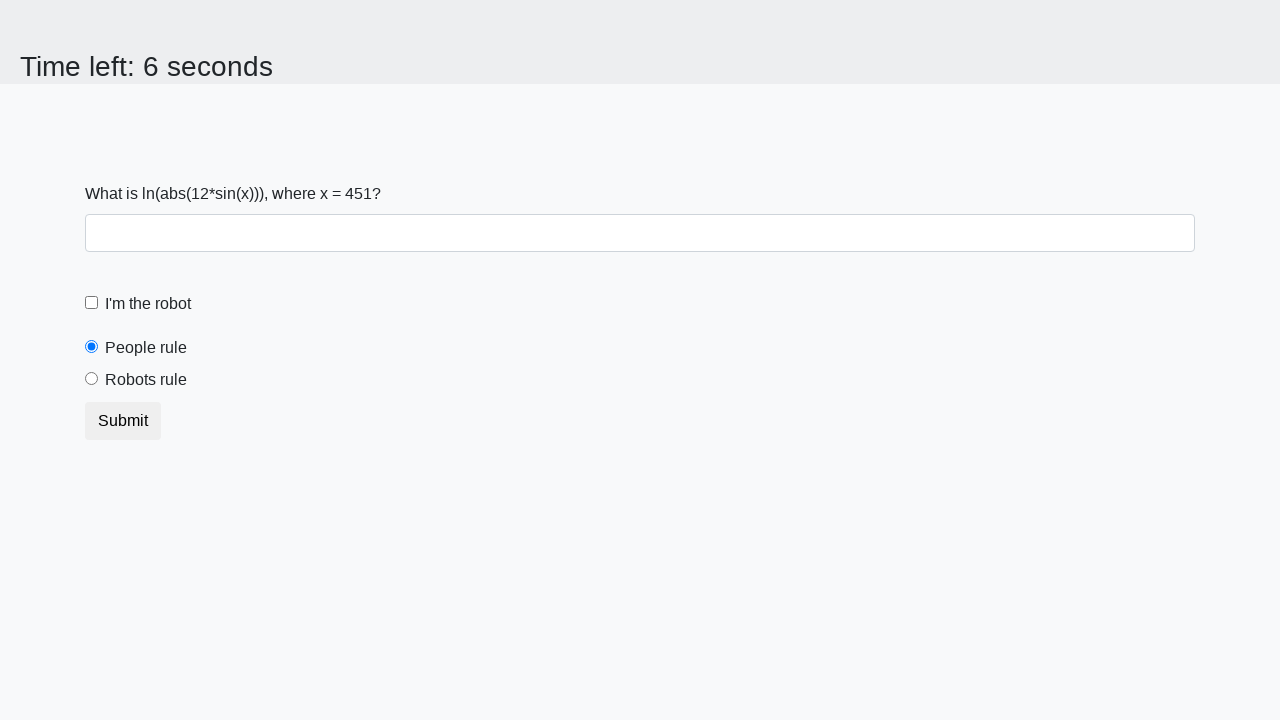

Located the input value element on the math form
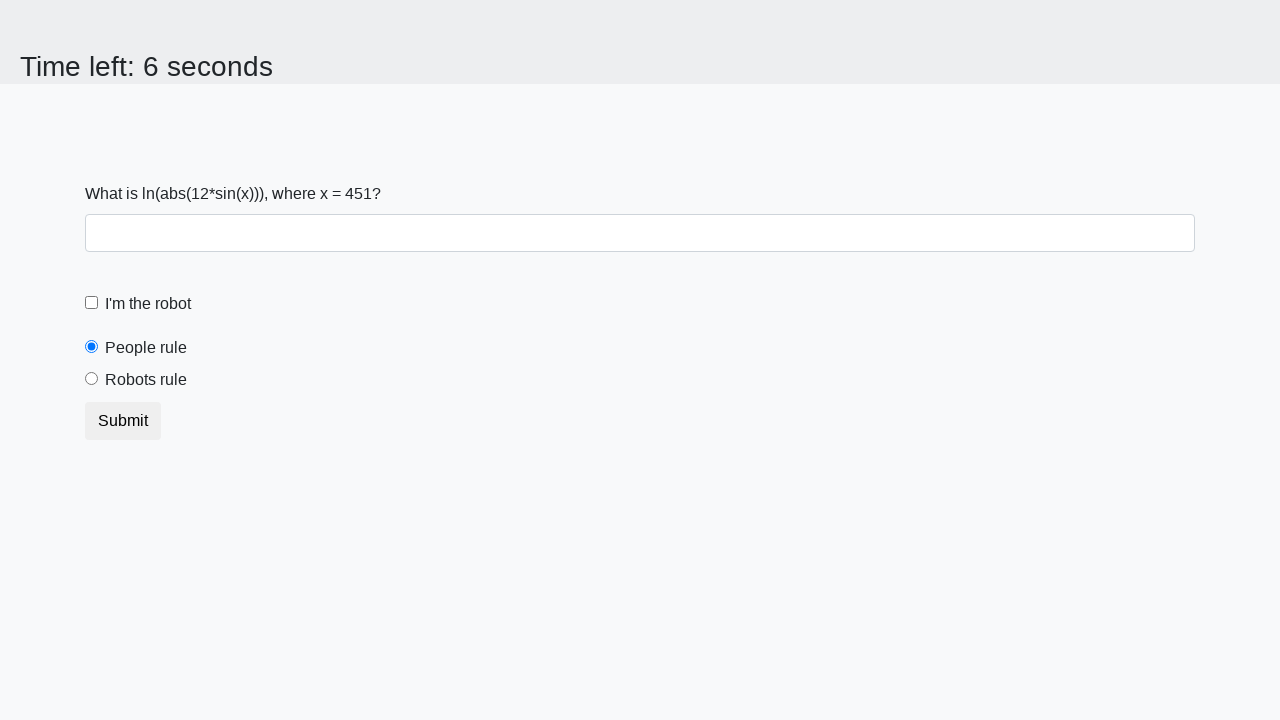

Extracted the value from the input element
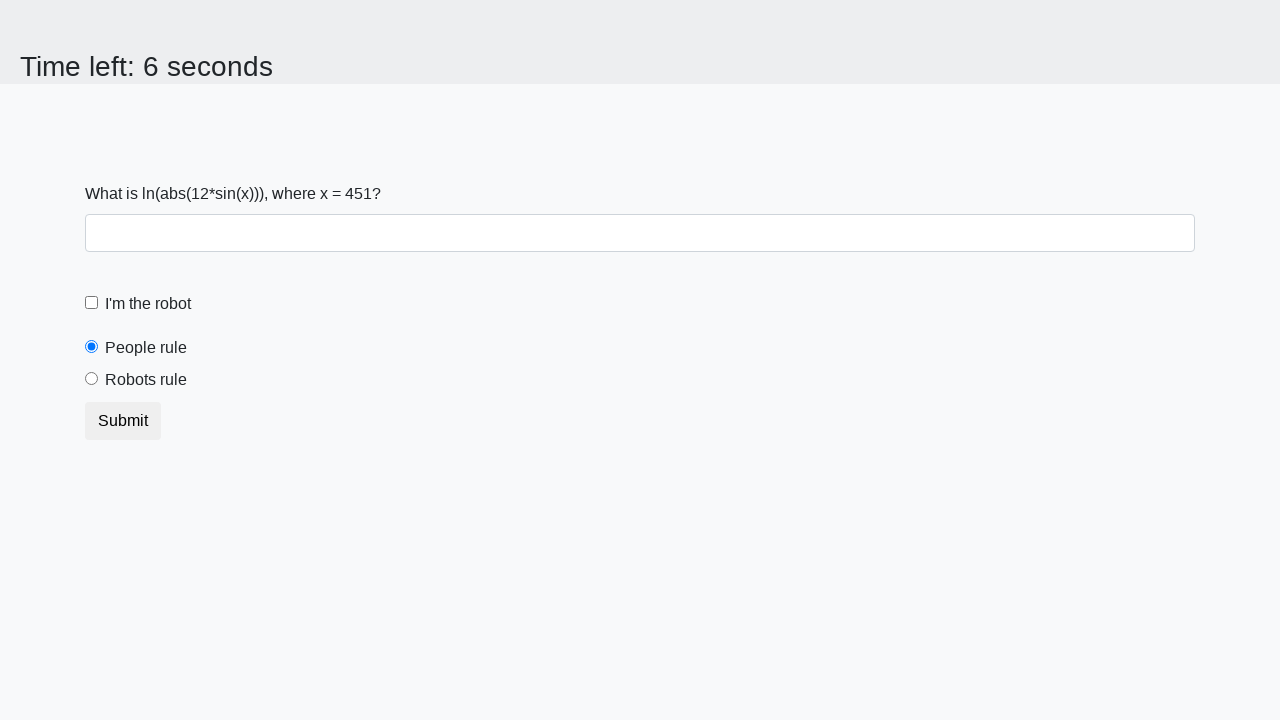

Calculated logarithmic formula result: 2.4683526919948813
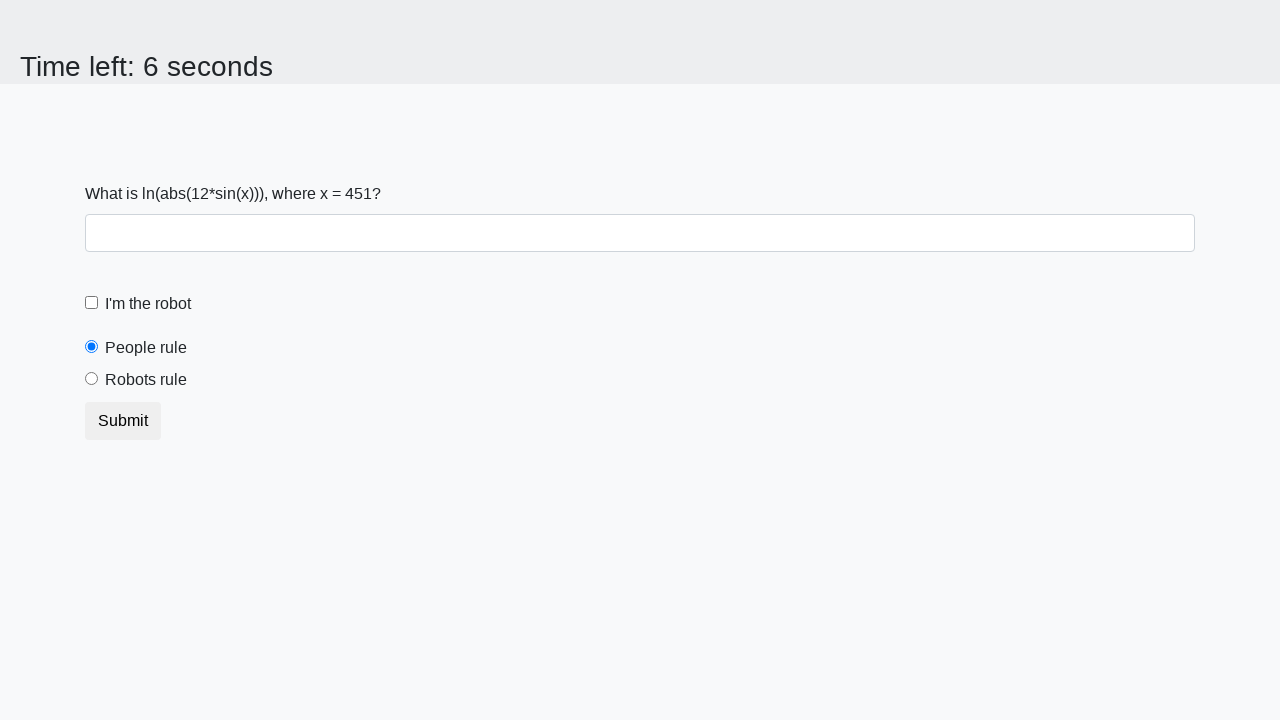

Filled the answer field with calculated result on #answer
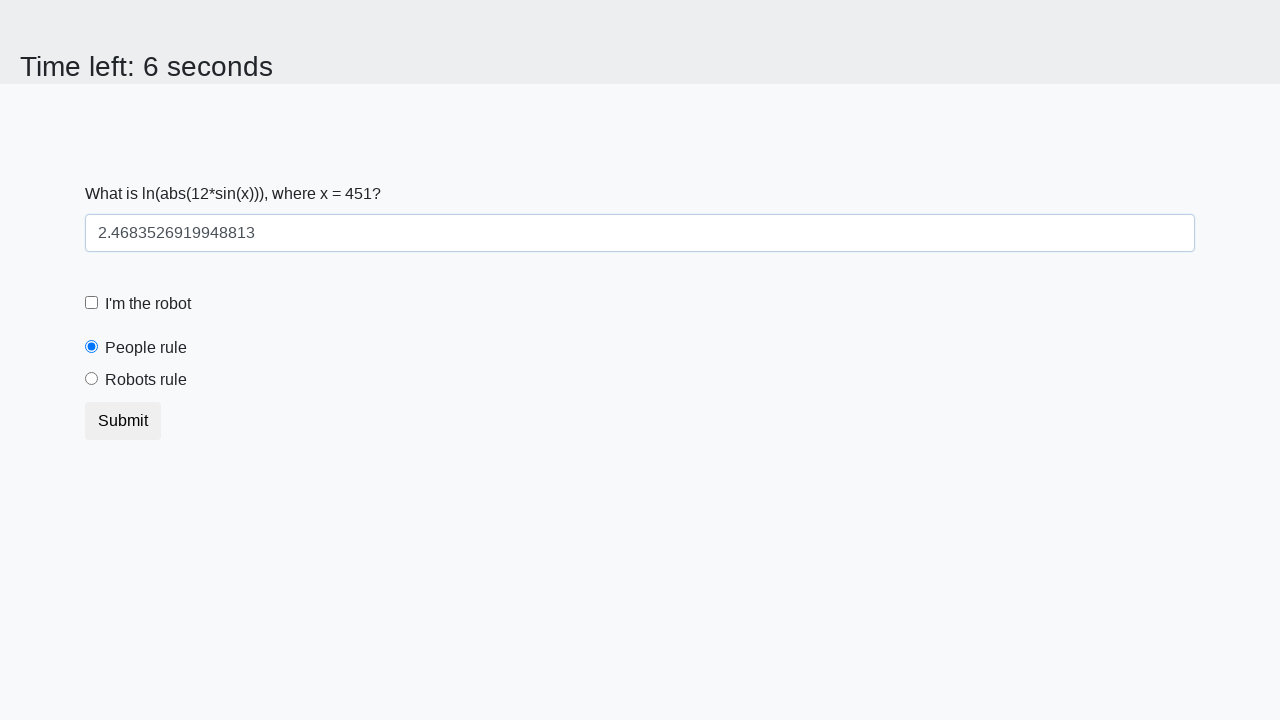

Clicked the robot checkbox at (92, 303) on #robotCheckbox
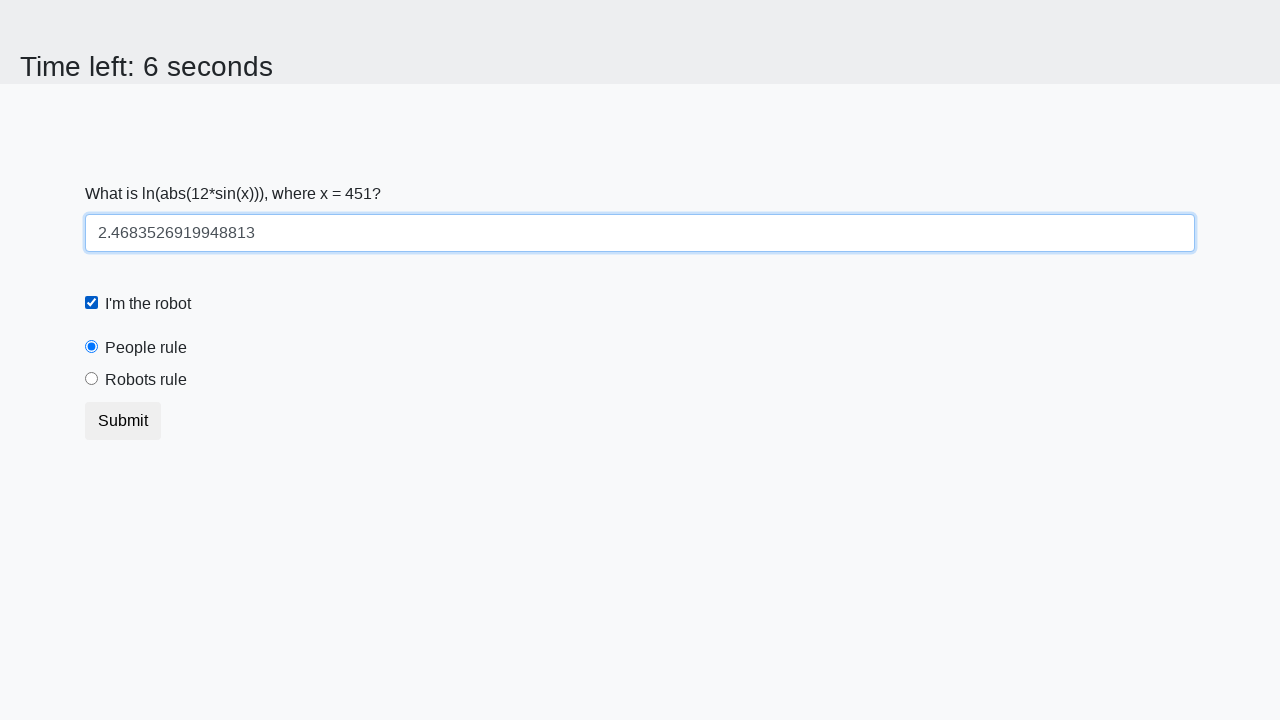

Clicked the 'robots rule' radio button at (146, 380) on [for='robotsRule']
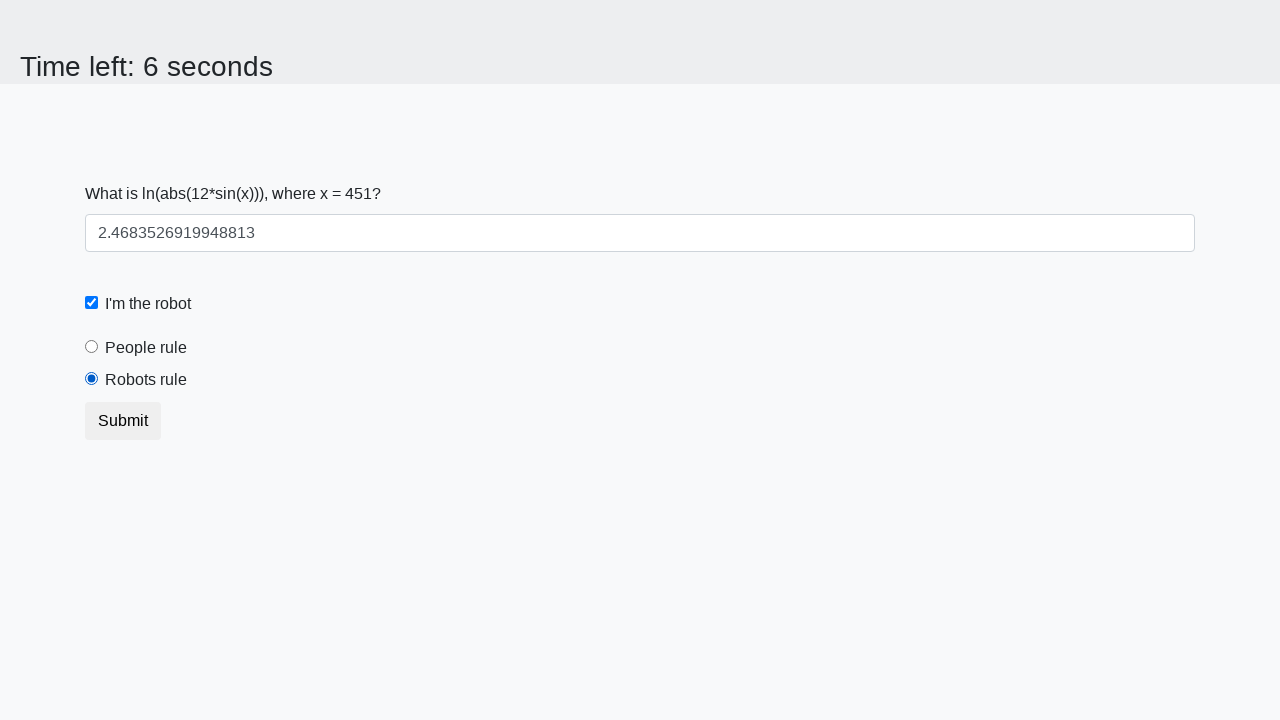

Clicked the submit button to submit the form at (123, 421) on .btn
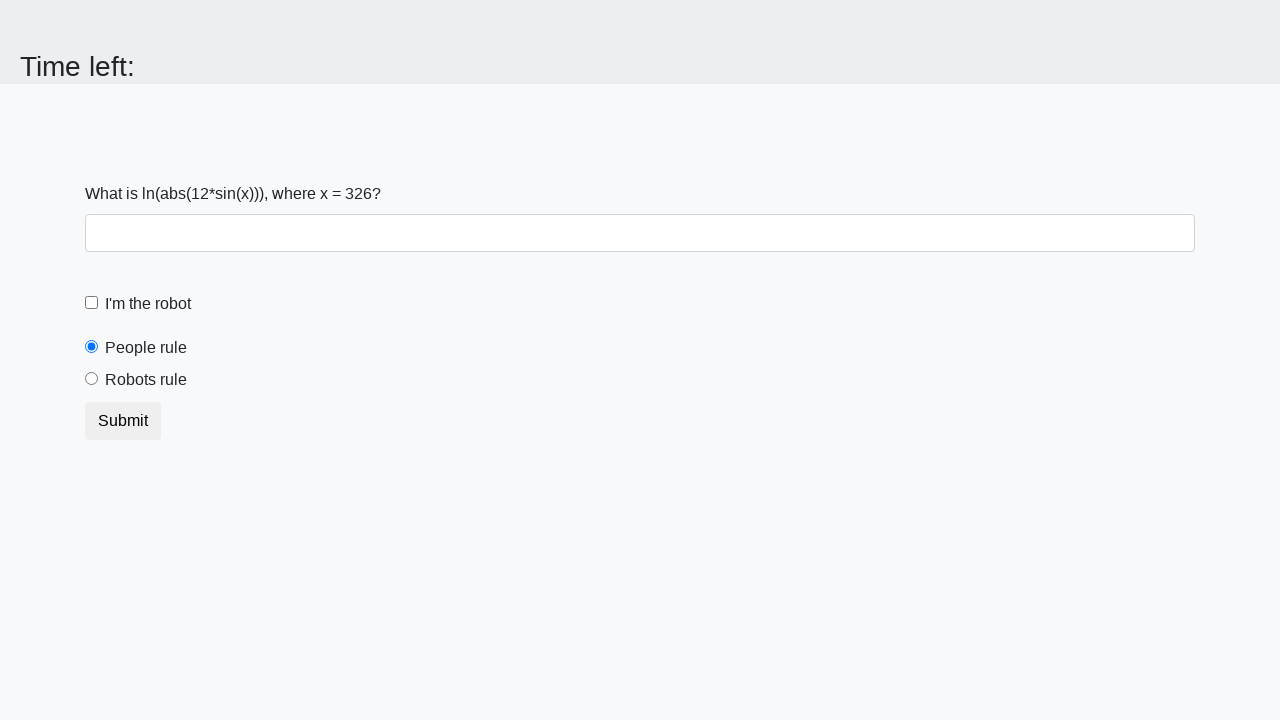

Waited for the result page to load
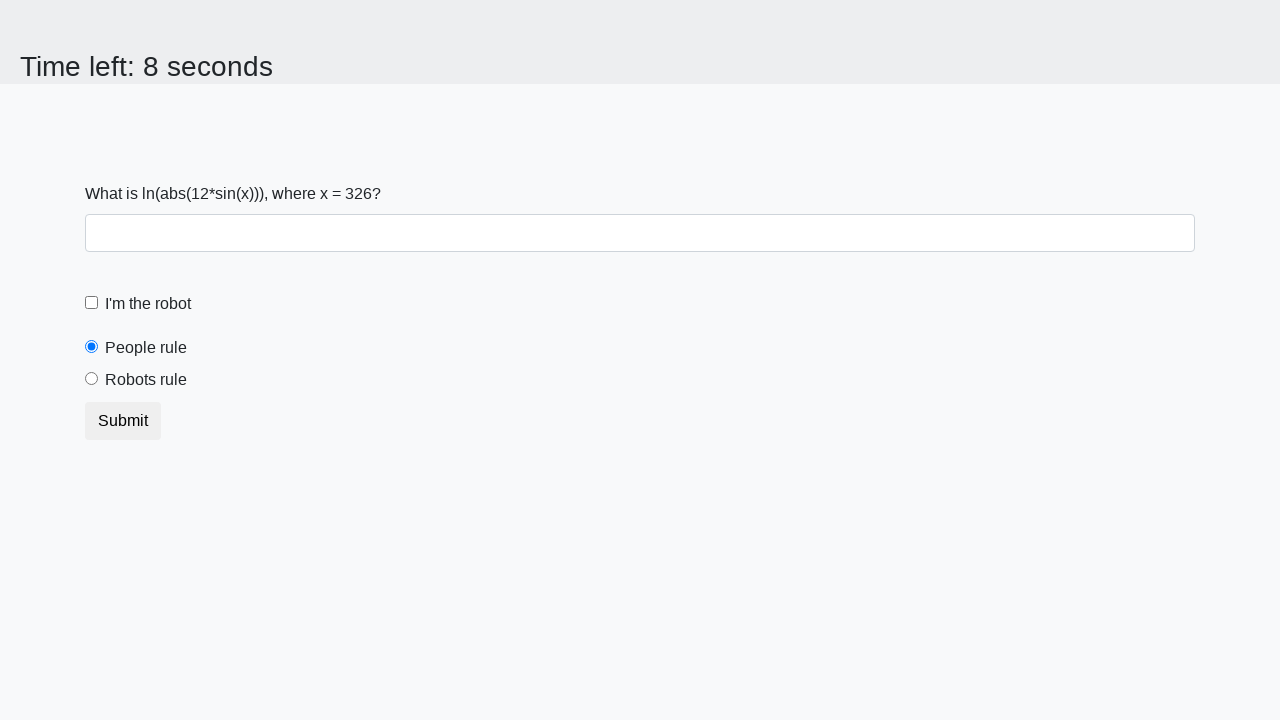

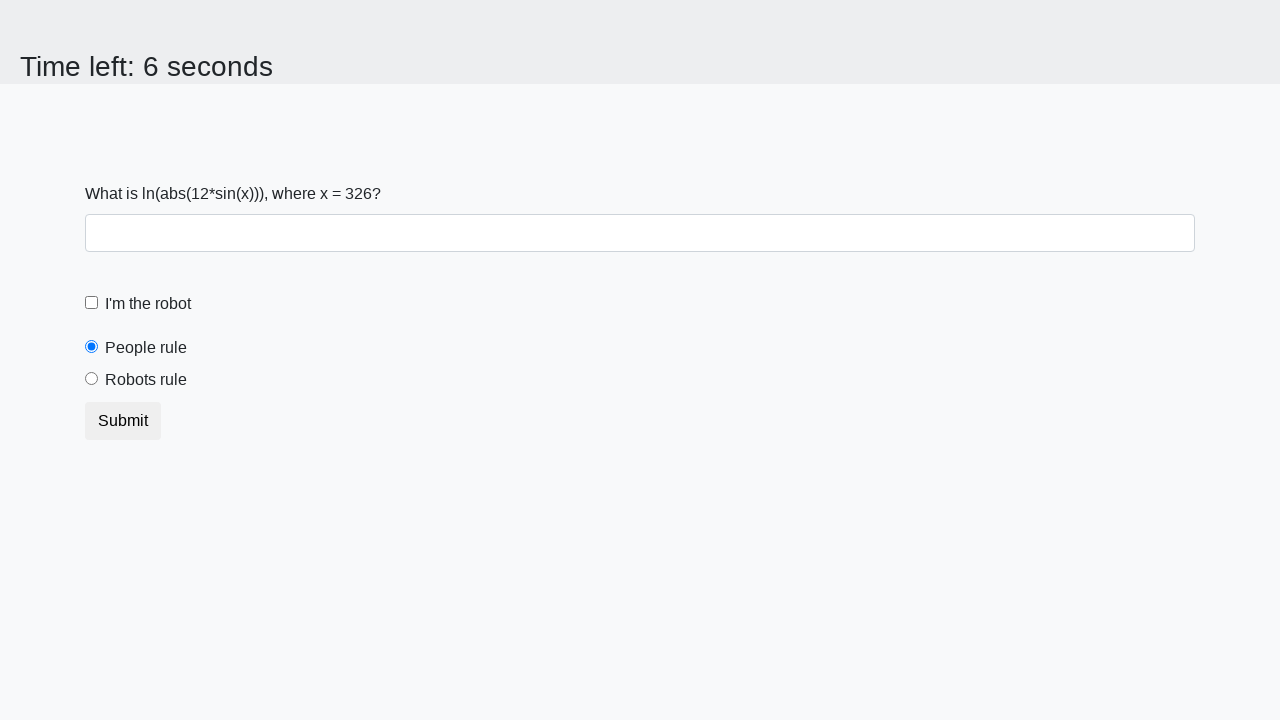